Tests button renaming functionality by entering text in an input field and clicking a button, which changes the button's text to the entered value

Starting URL: http://uitestingplayground.com/textinput

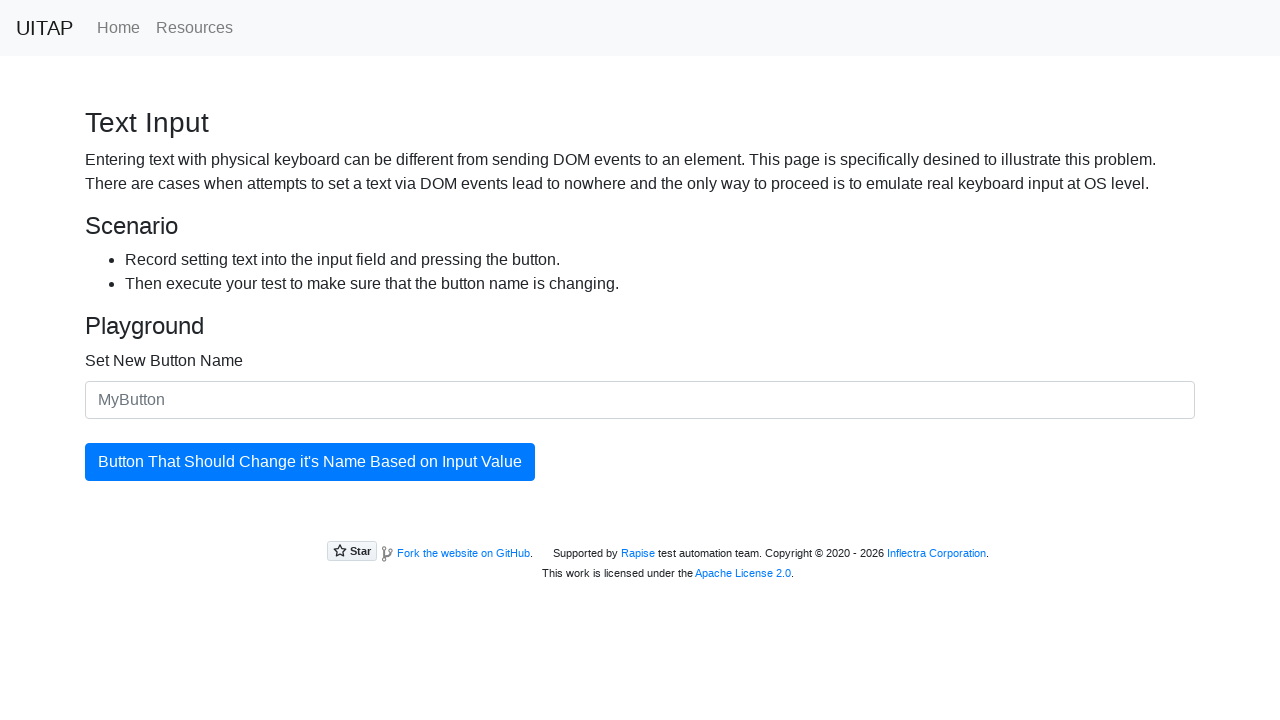

Filled input field with 'Merion' on #newButtonName
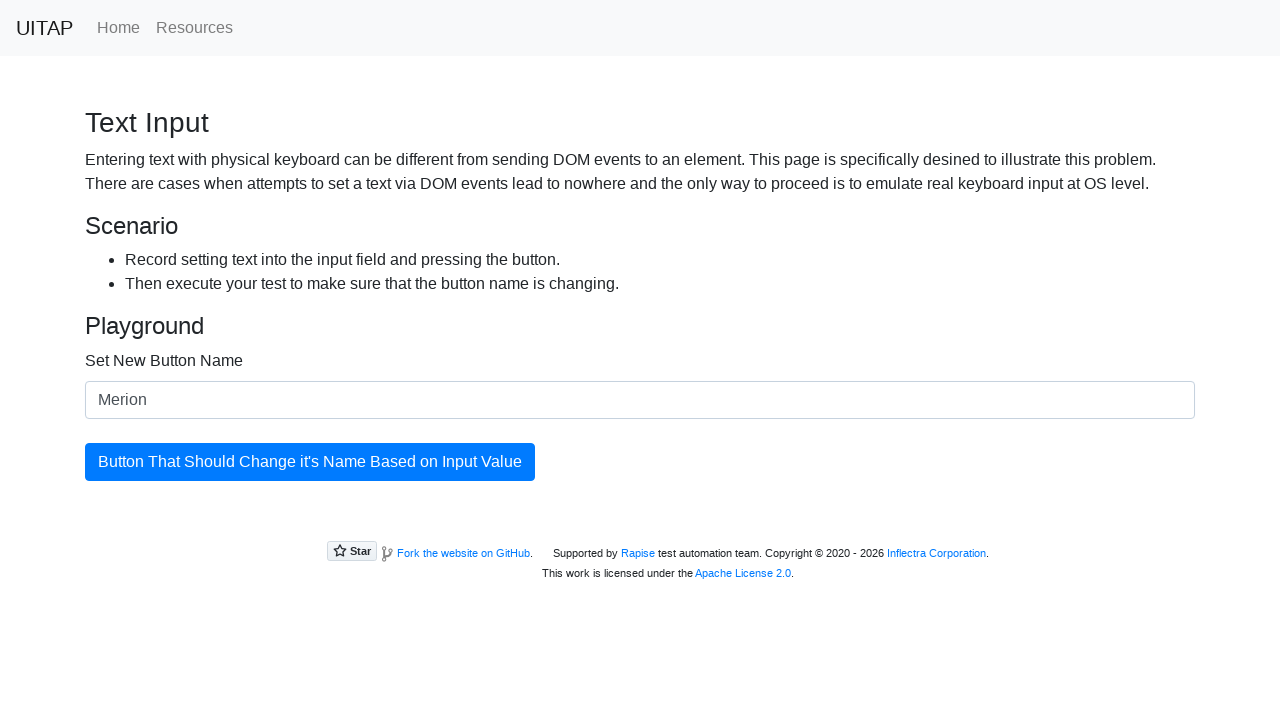

Clicked the updatingButton to apply the new button name at (310, 462) on #updatingButton
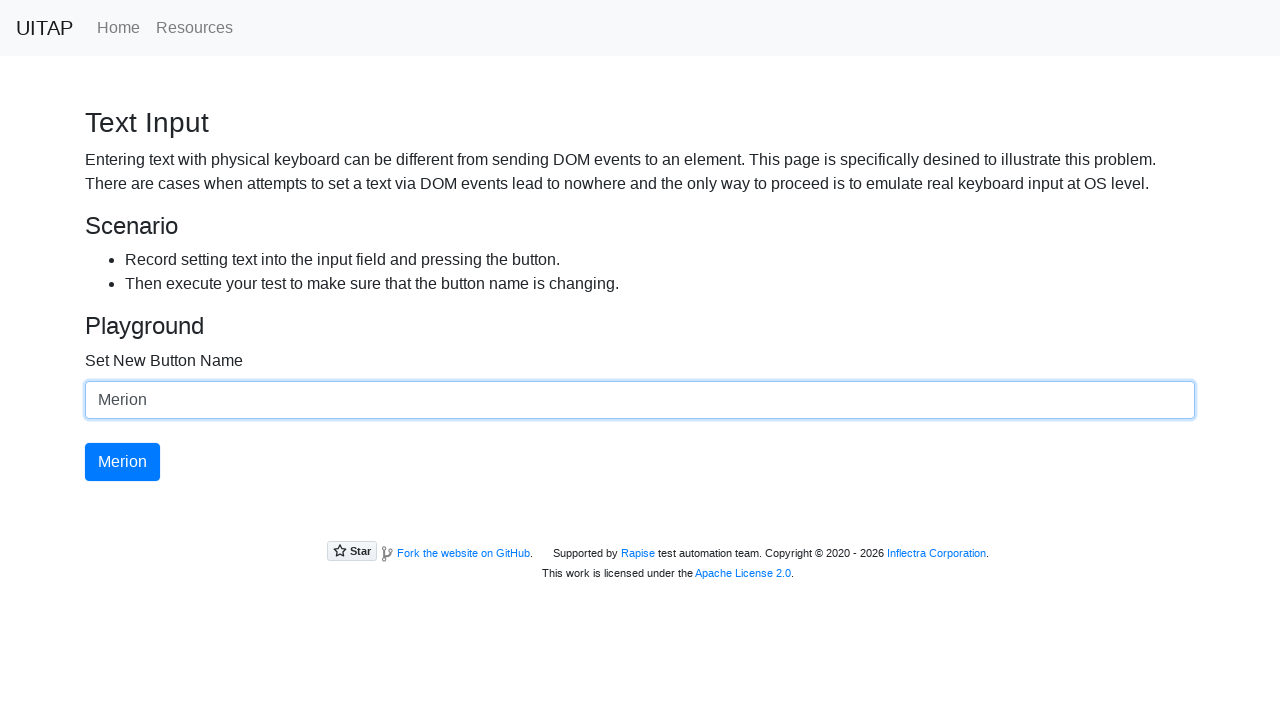

Retrieved button text: 'Merion'
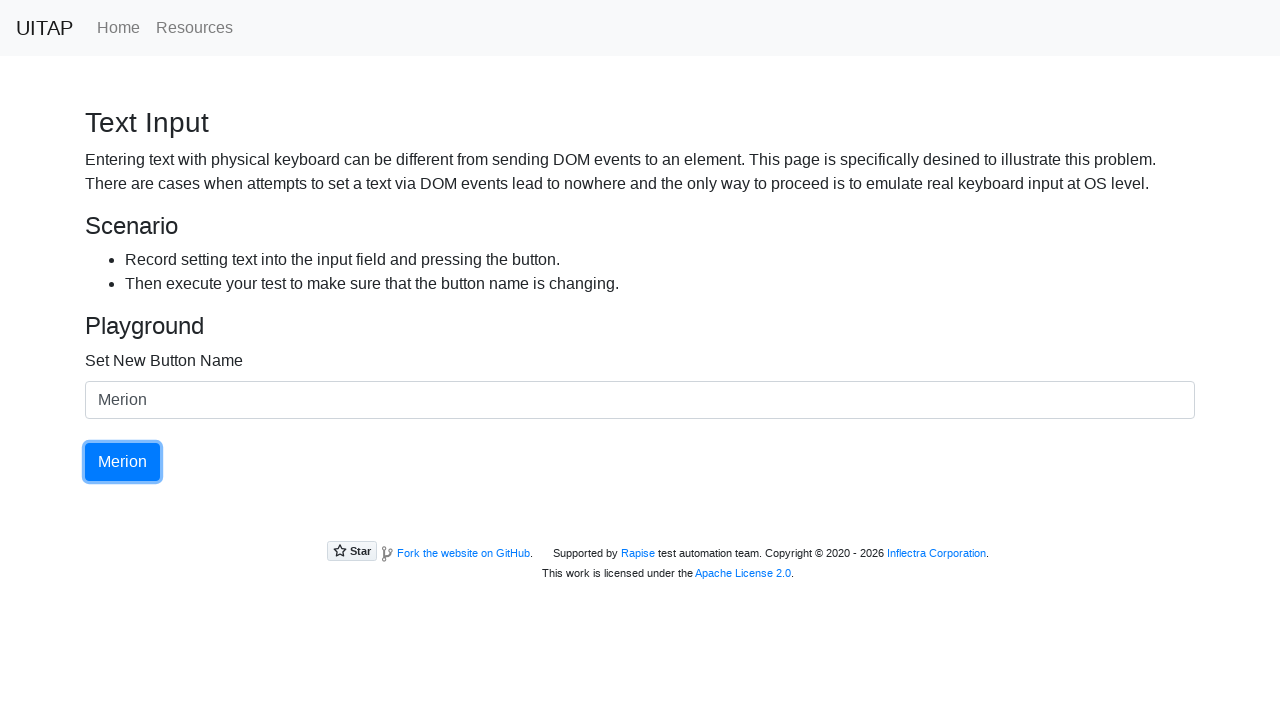

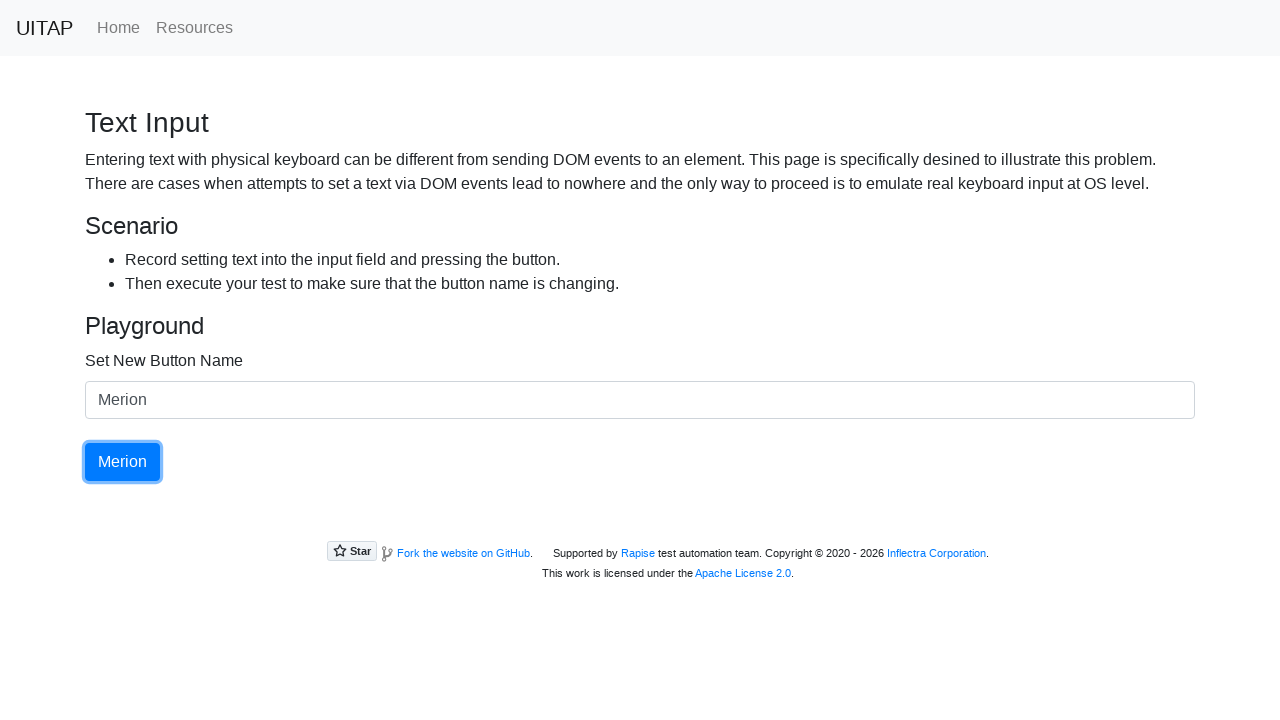